Tests student registration form with all fields correctly filled, verifying successful submission shows a confirmation message

Starting URL: https://demoqa.com/automation-practice-form

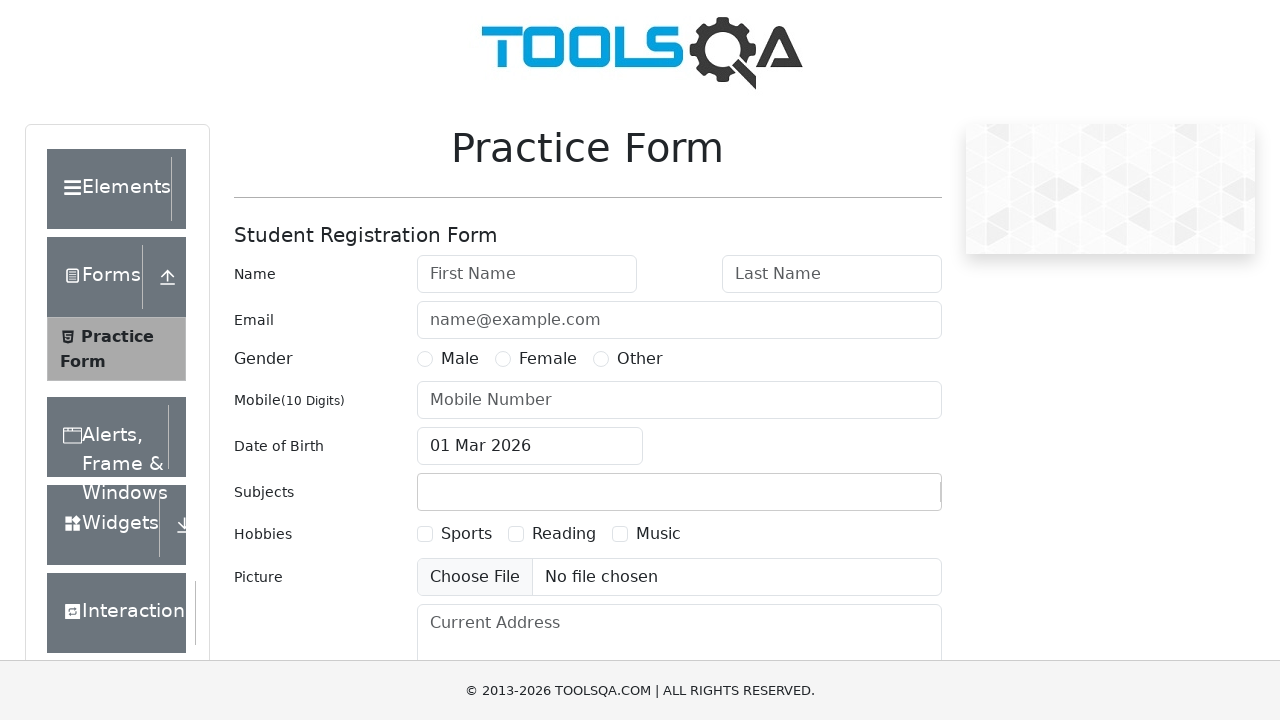

Filled first name field with 'John' on #firstName
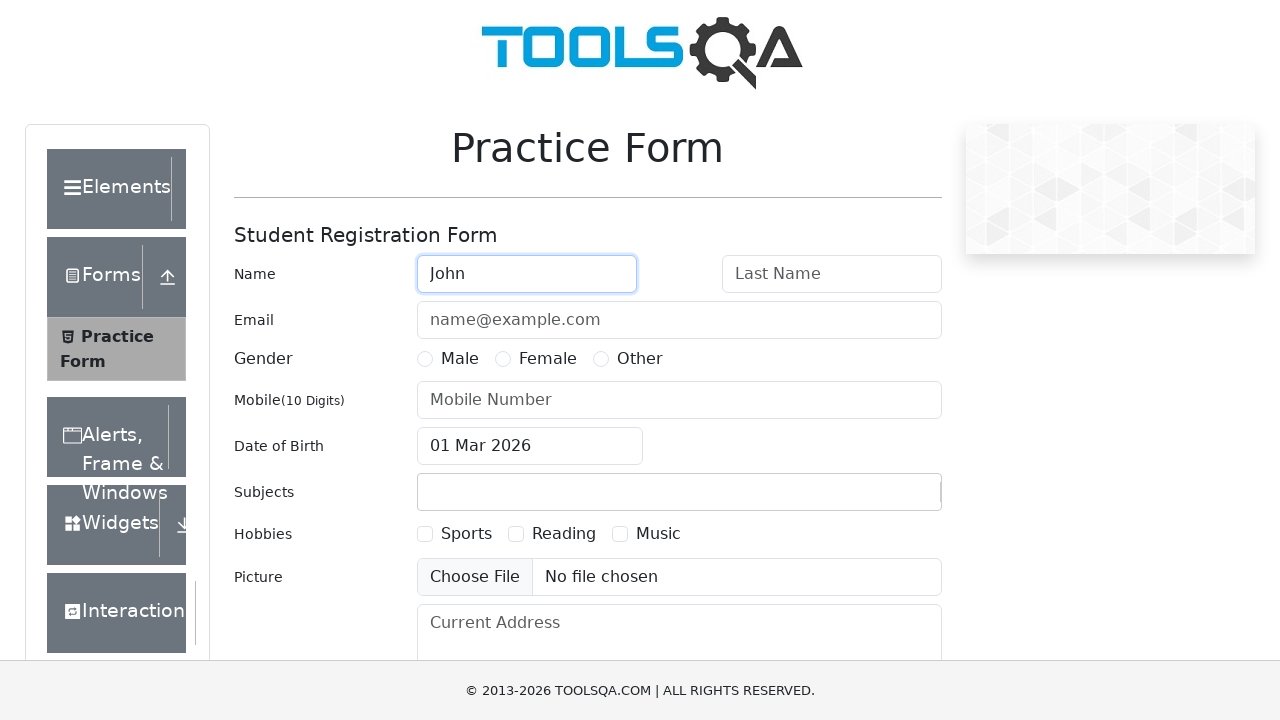

Filled last name field with 'Smith' on #lastName
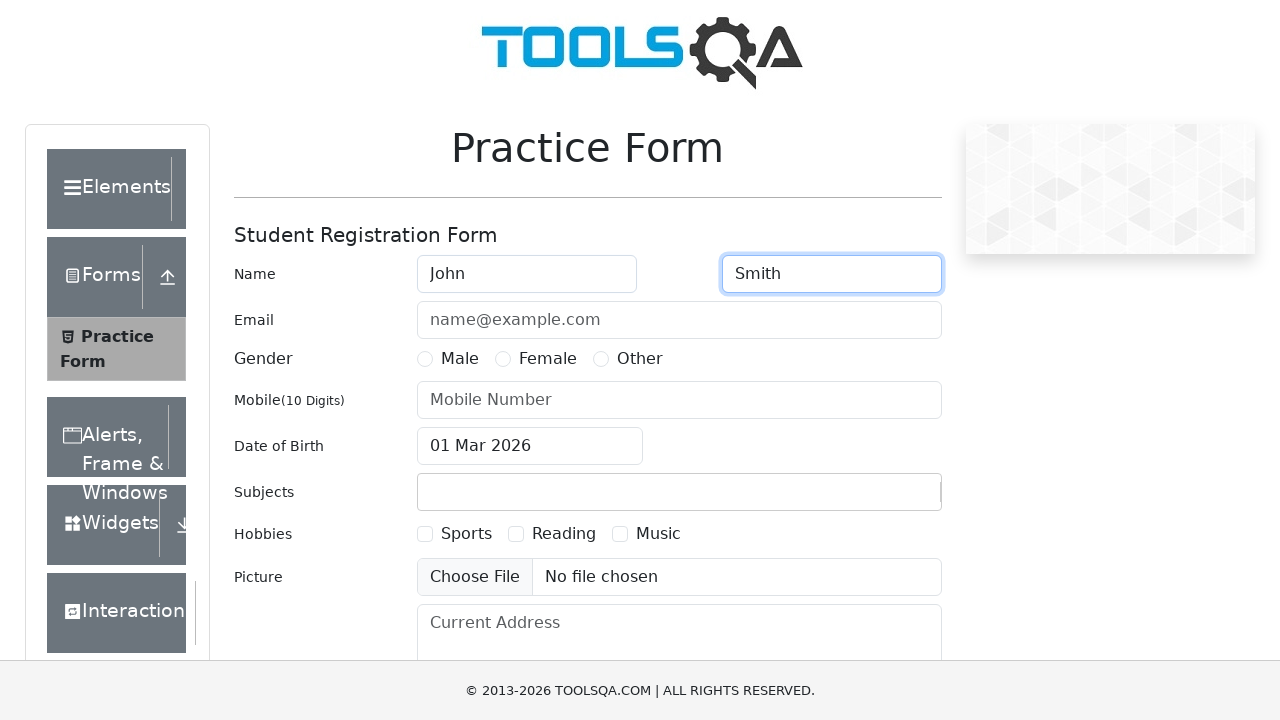

Filled email field with 'test@mail.ru' on #userEmail
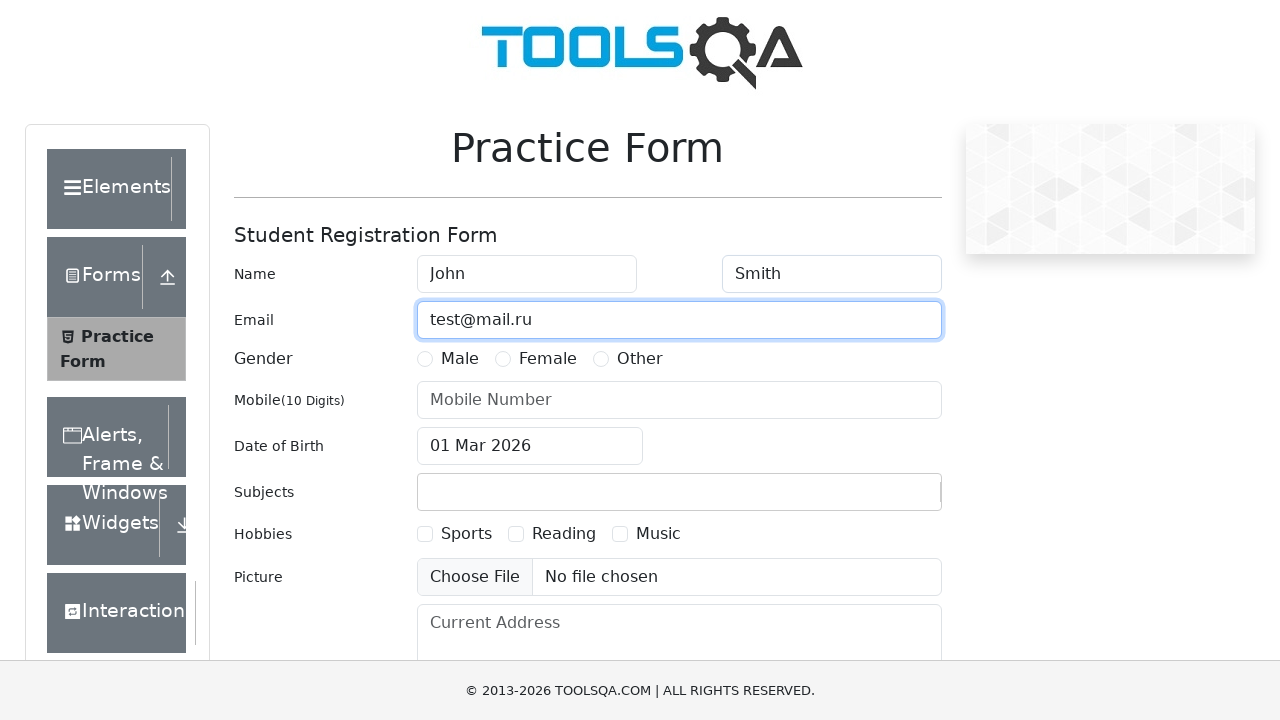

Selected Male gender option at (460, 359) on label[for='gender-radio-1']
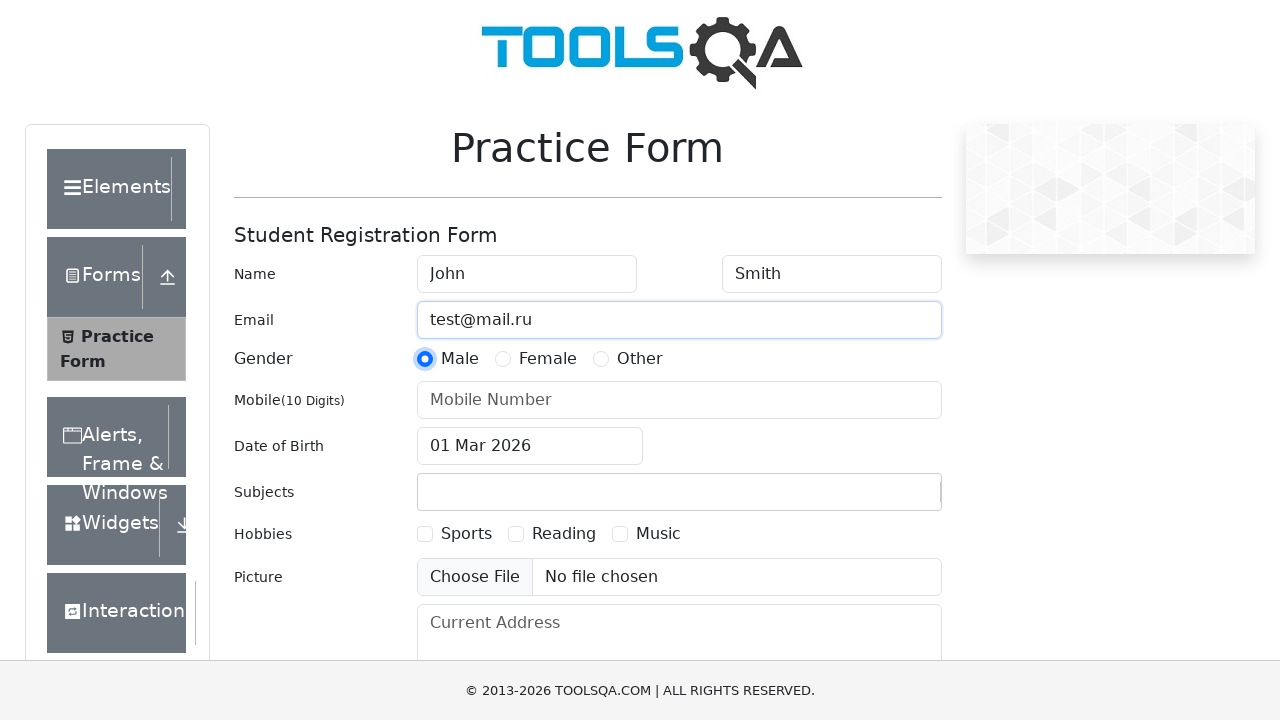

Filled mobile number field with '9888888888' on #userNumber
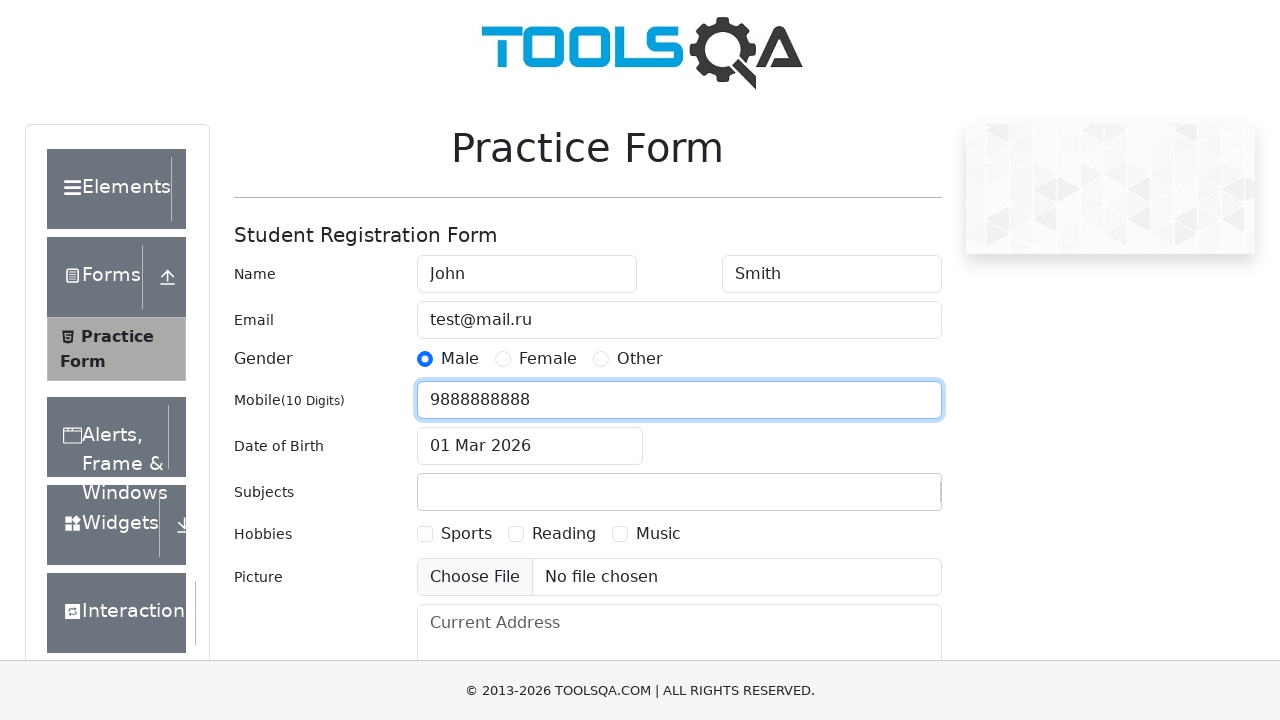

Clicked date of birth input to open calendar at (530, 446) on #dateOfBirthInput
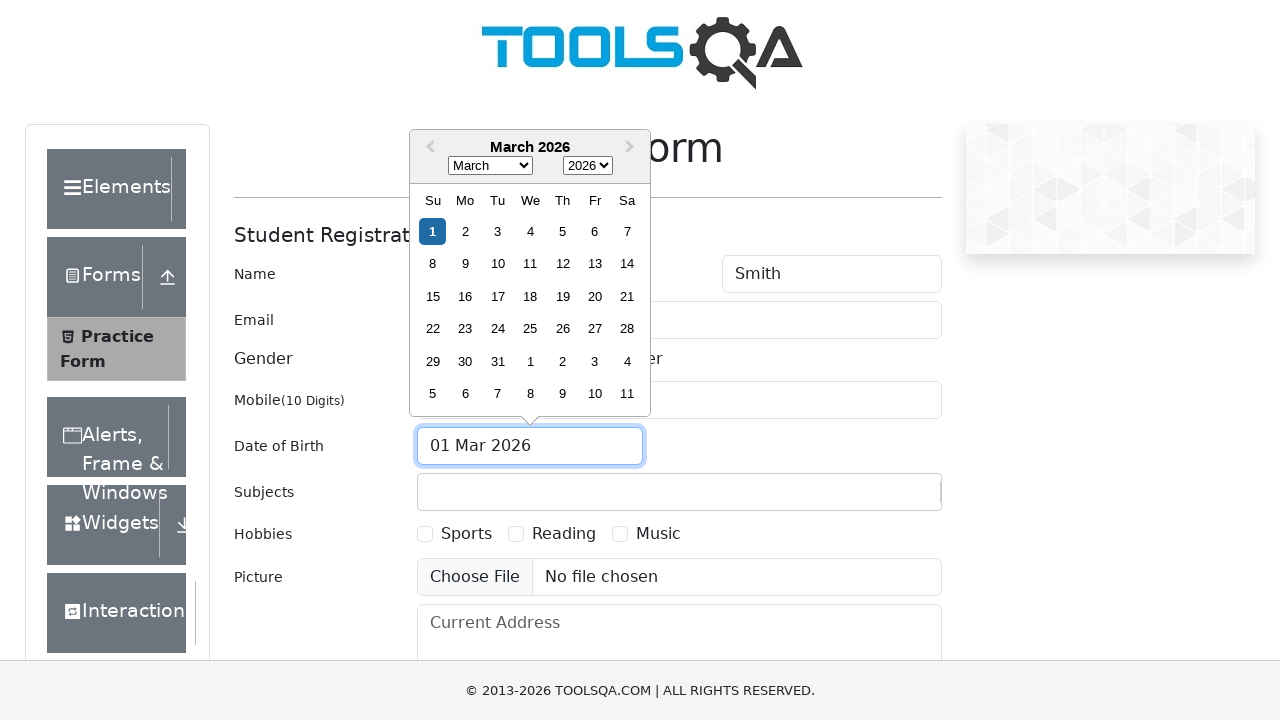

Selected month 5 (June) in date picker on .react-datepicker__month-select
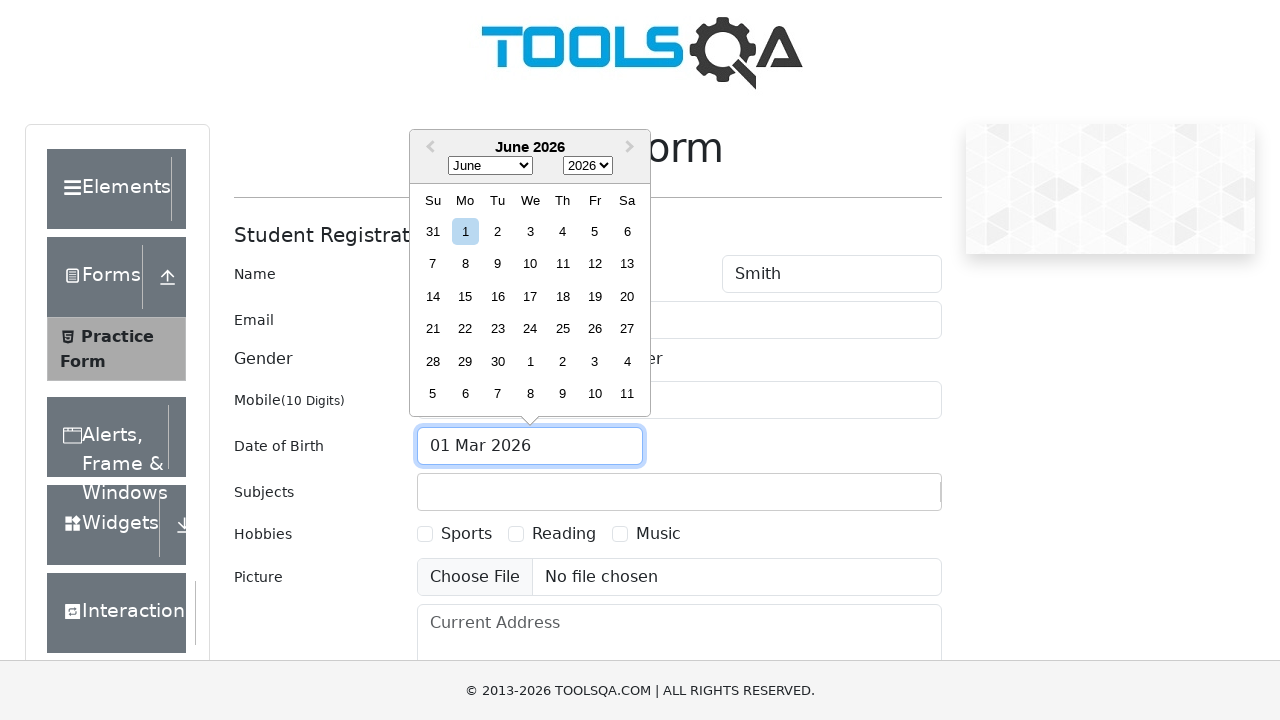

Selected year 1995 in date picker on .react-datepicker__year-select
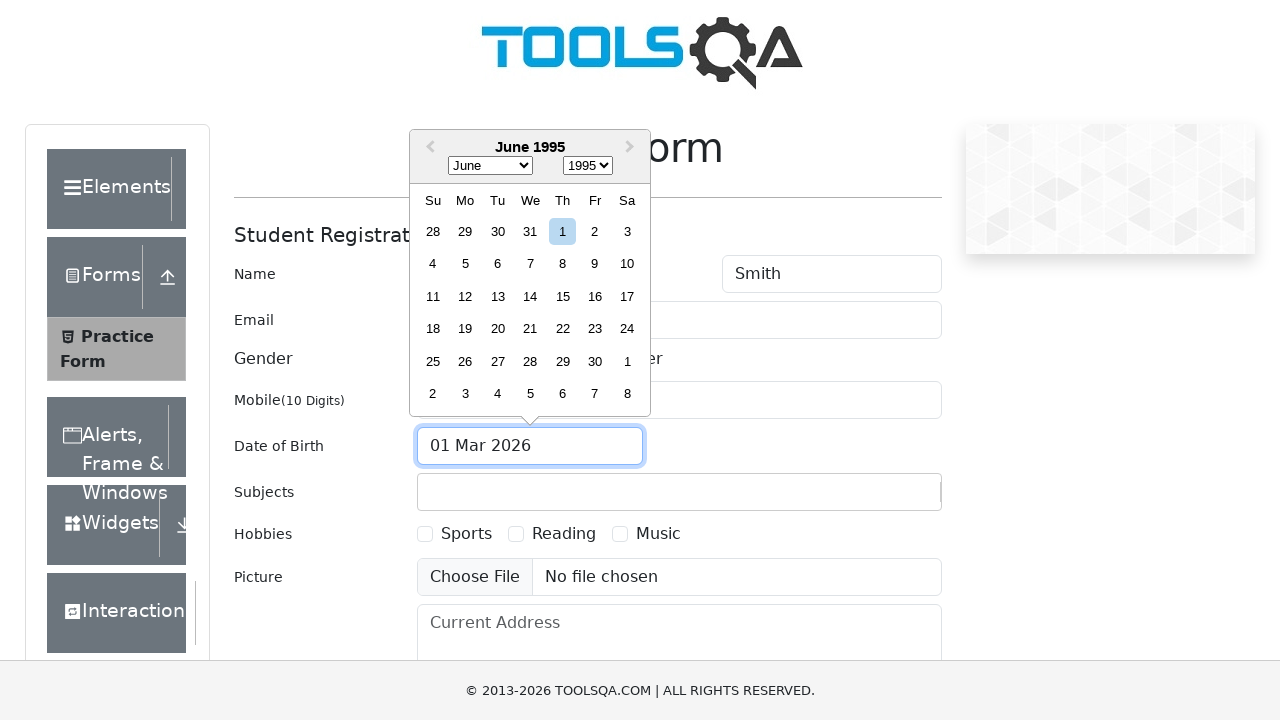

Selected day 15 in date picker at (562, 296) on .react-datepicker__day--015:not(.react-datepicker__day--outside-month)
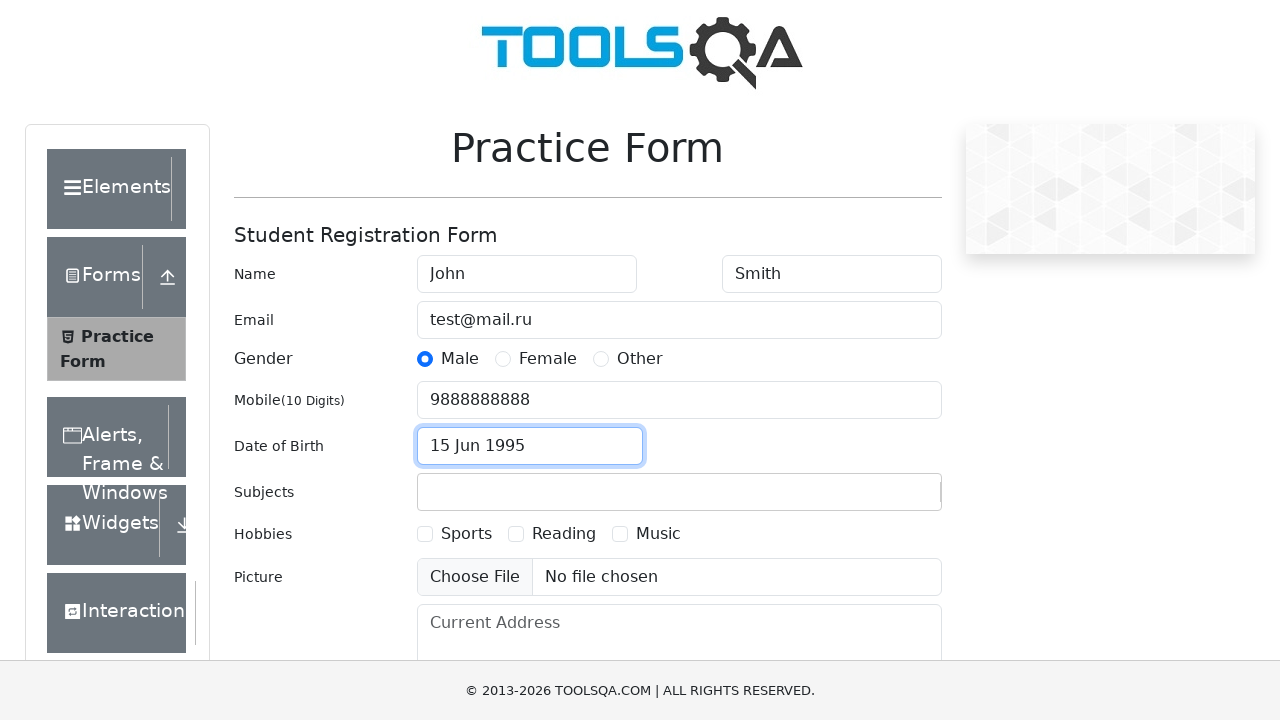

Filled subjects field with 'Computer Science' on #subjectsInput
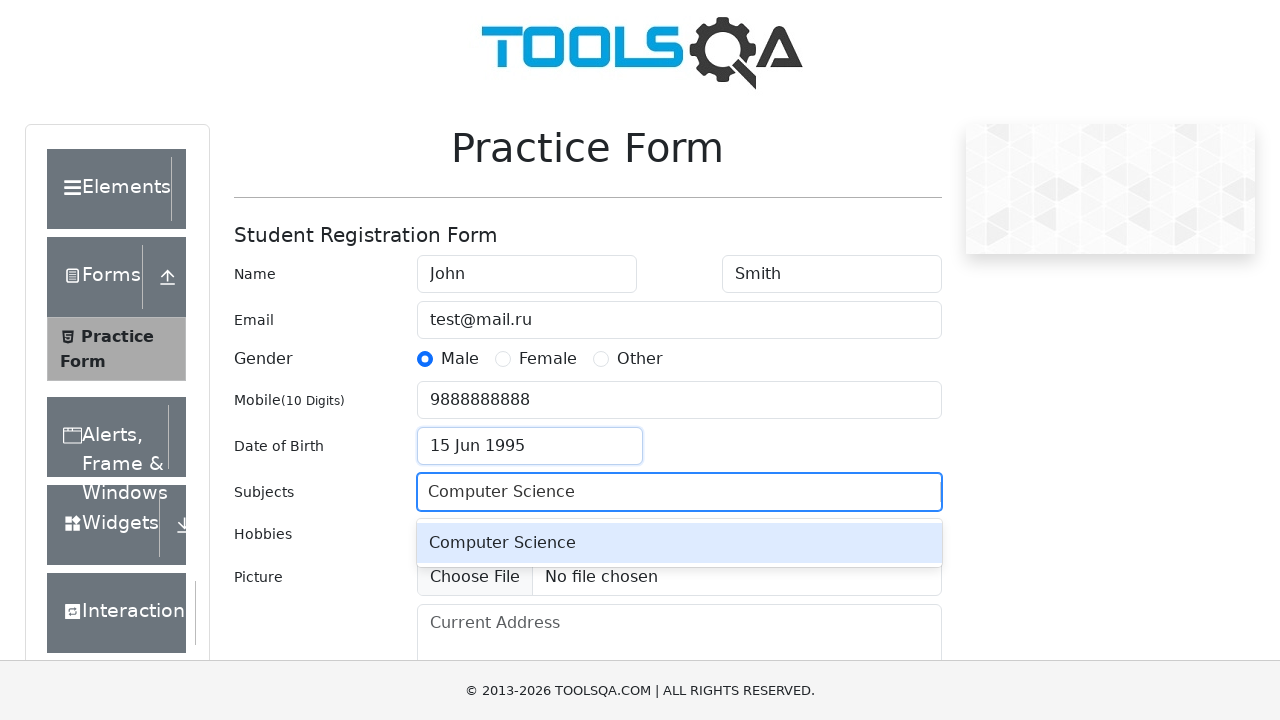

Pressed Enter to confirm subject selection on #subjectsInput
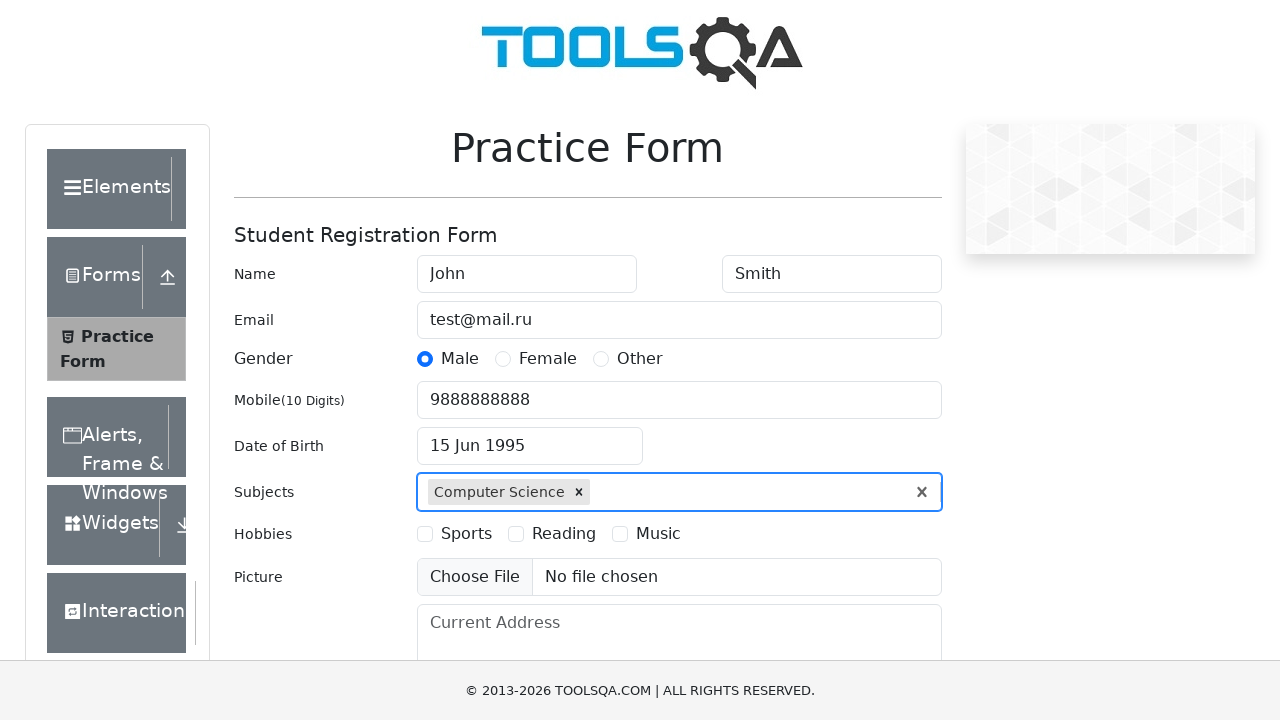

Selected first hobbies checkbox at (466, 534) on label[for='hobbies-checkbox-1']
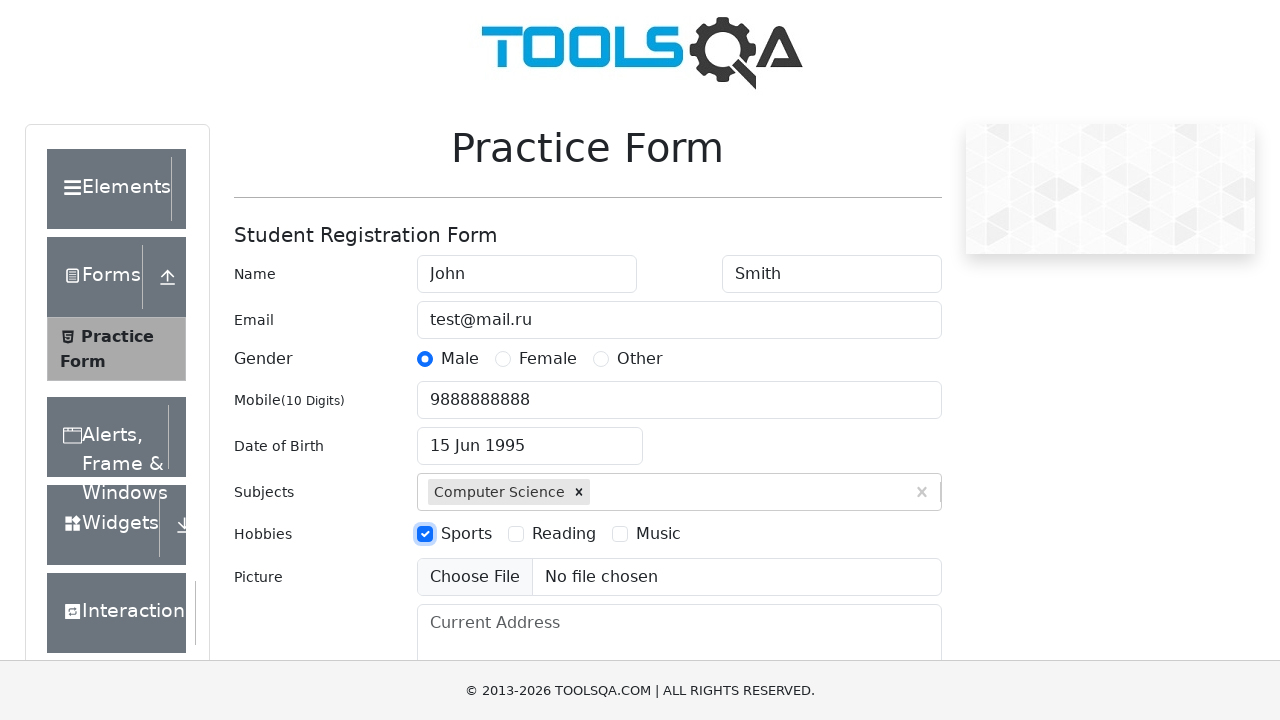

Filled current address field with '123 Test Street, Test City' on #currentAddress
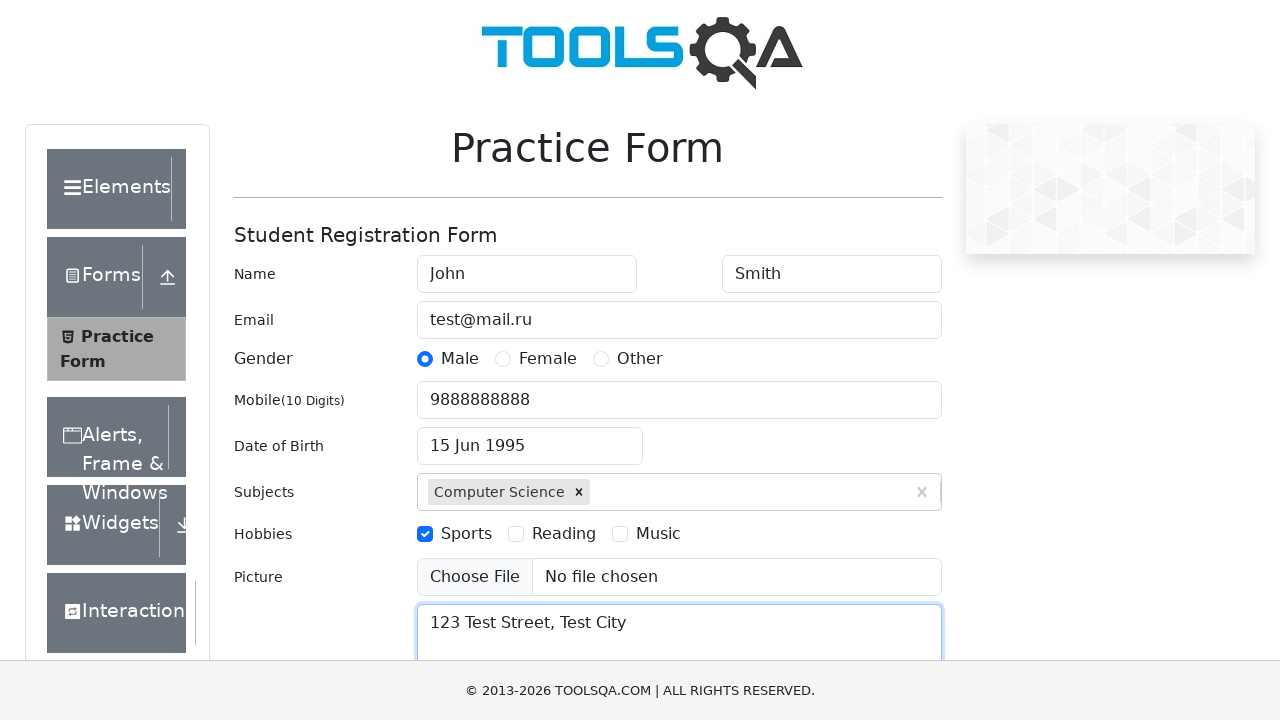

Clicked state dropdown to open options at (527, 437) on #state
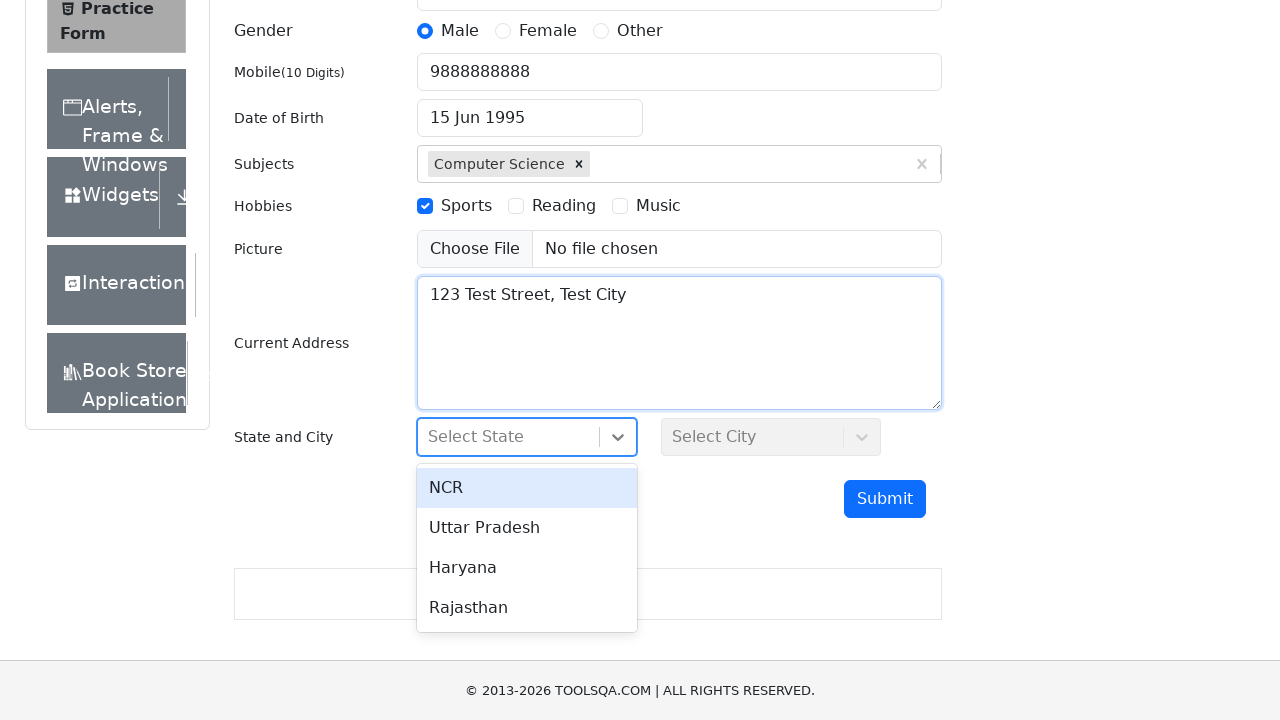

Selected first state option from dropdown at (527, 488) on #react-select-3-option-0
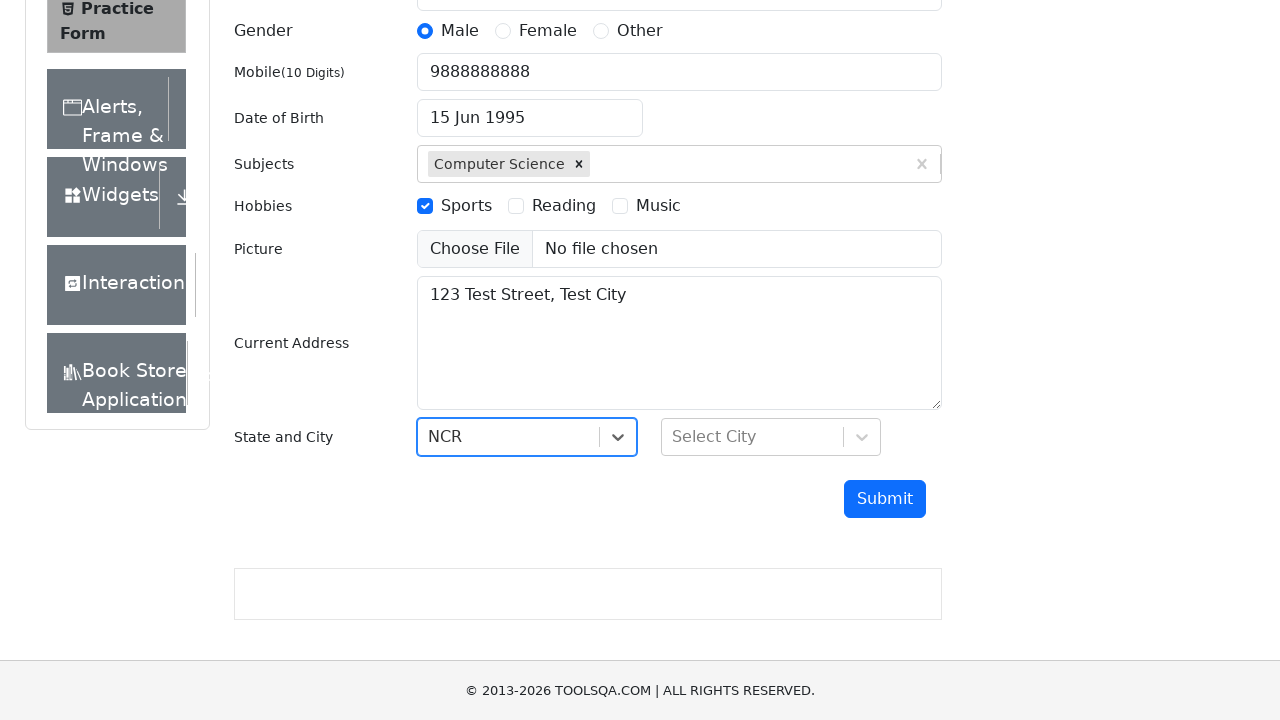

Clicked city dropdown to open options at (771, 437) on #city
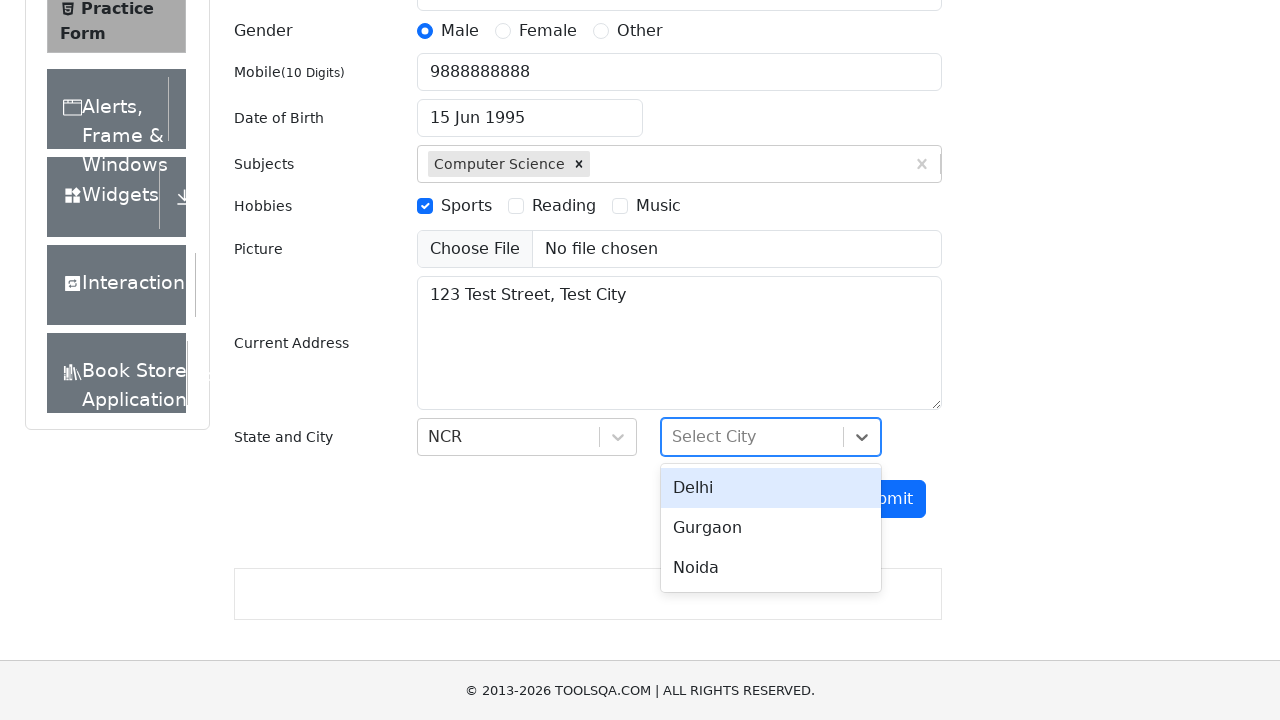

Selected first city option from dropdown at (771, 488) on #react-select-4-option-0
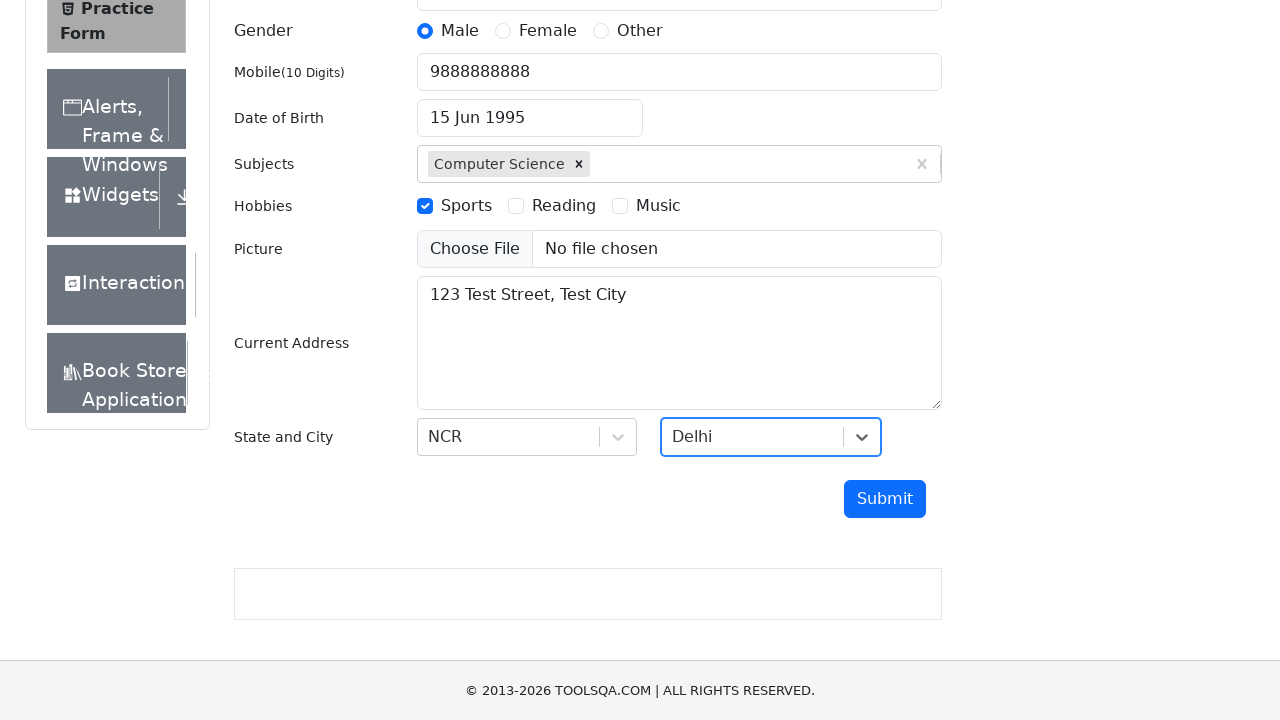

Clicked submit button to complete registration form at (885, 499) on #submit
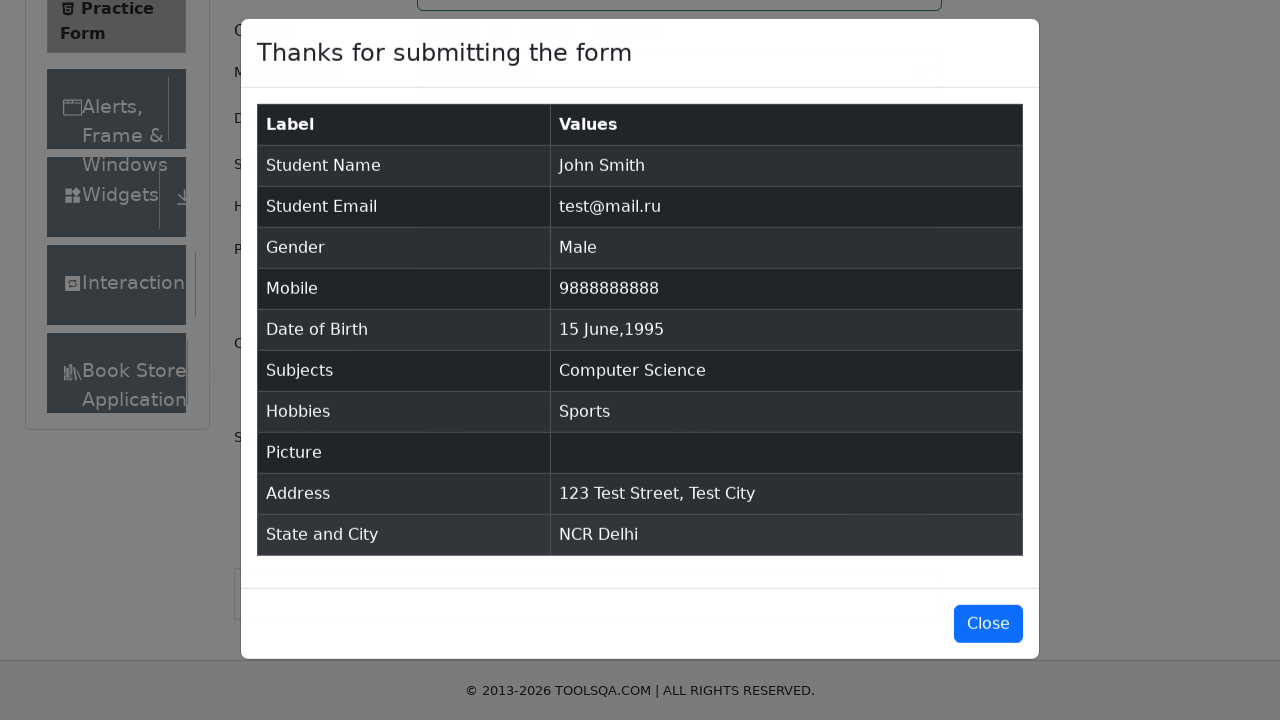

Verified success confirmation modal appeared
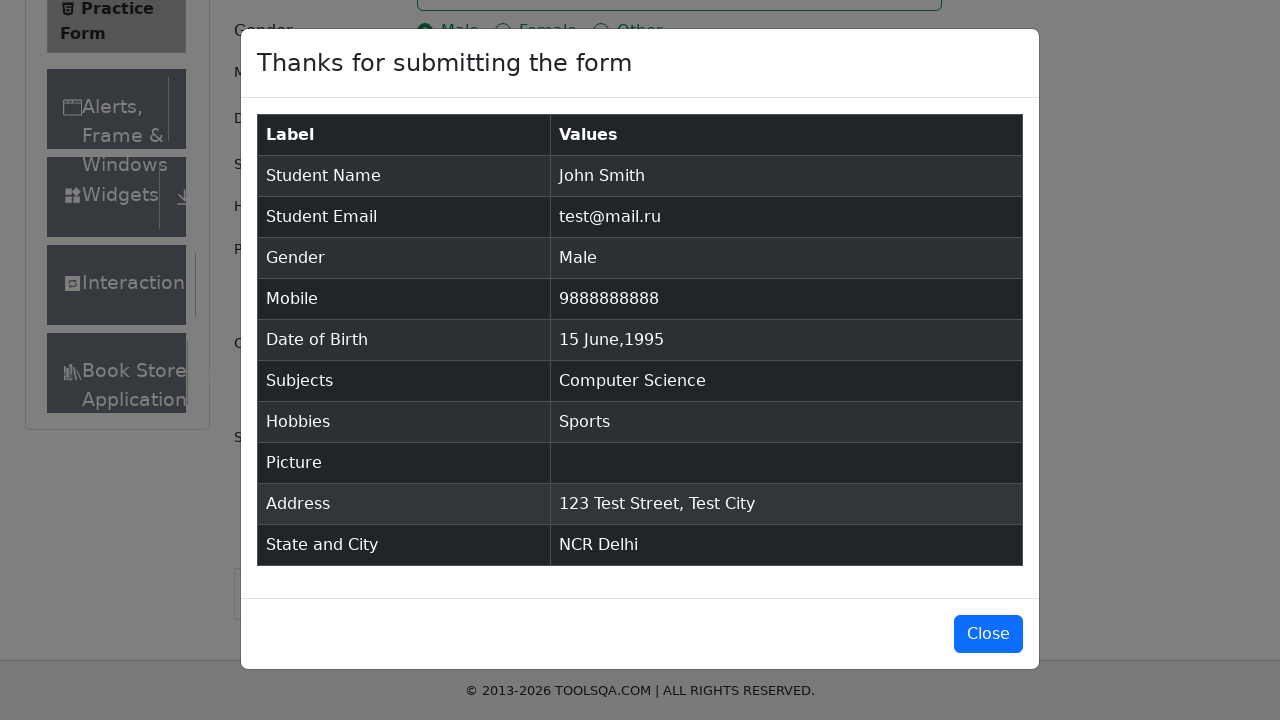

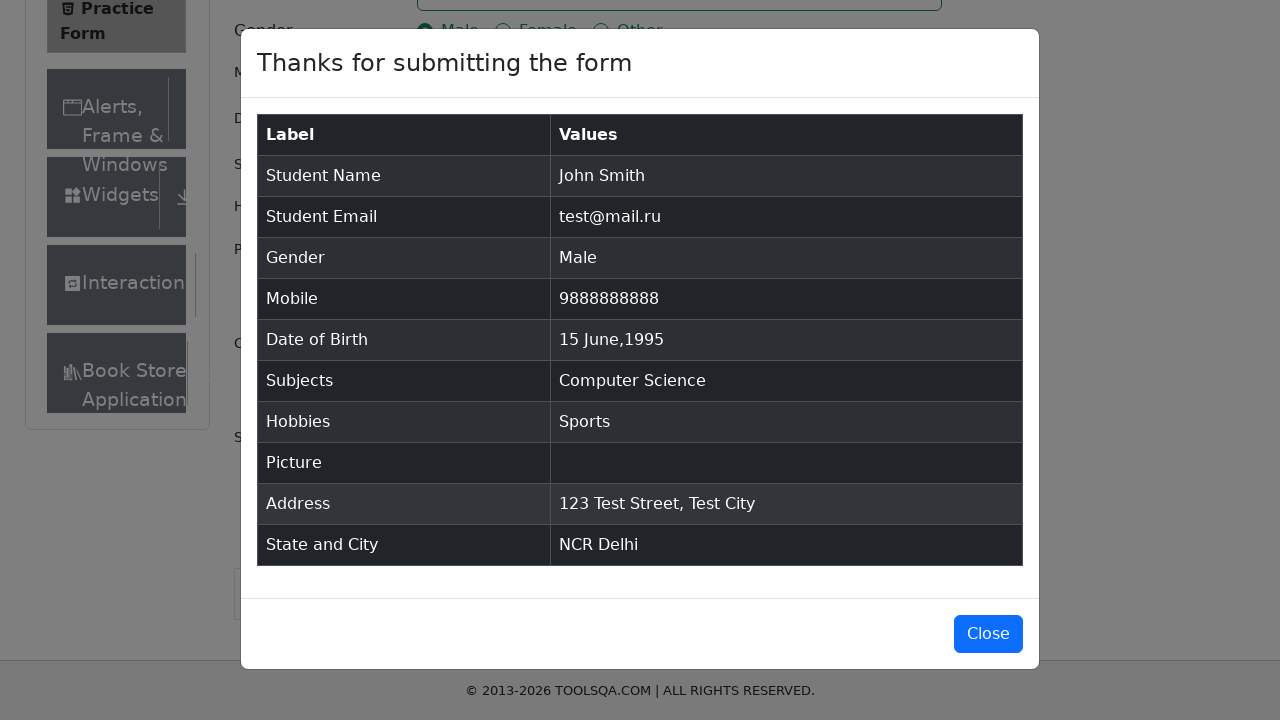